Tests the domain name search functionality on namegrep.com by entering a regex pattern in the search field and submitting the form to view matching domains.

Starting URL: https://namegrep.com

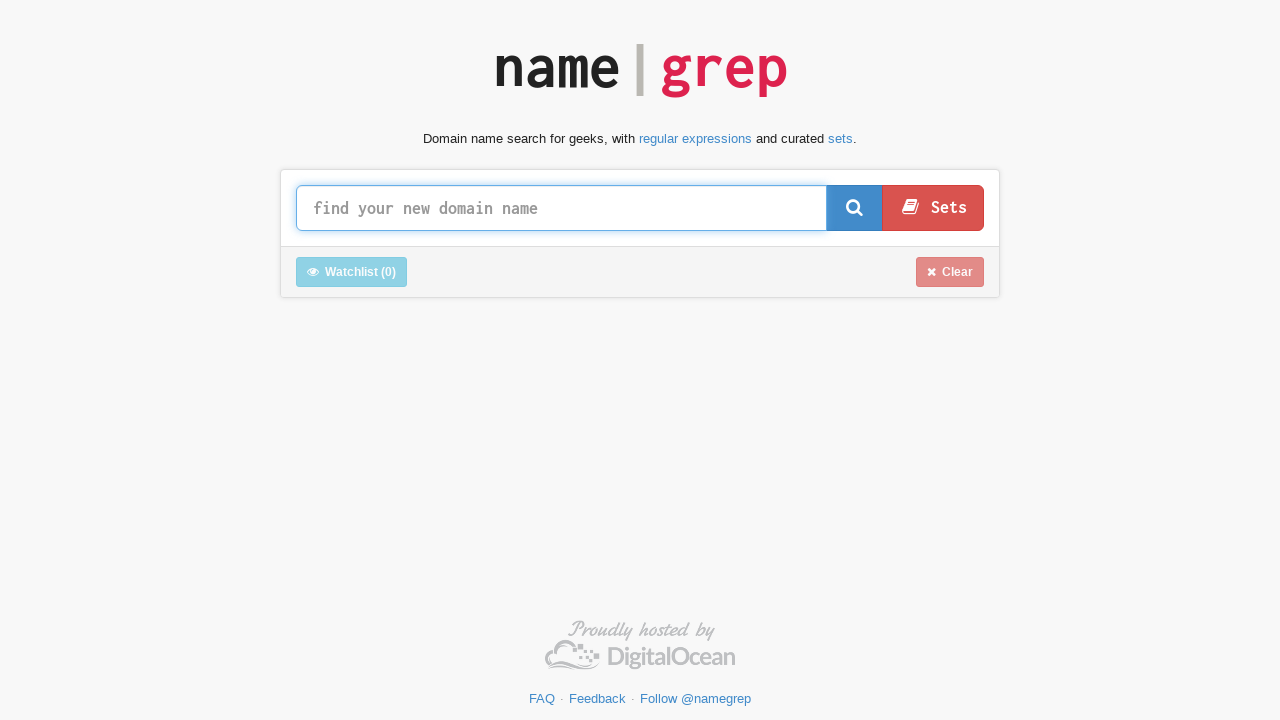

Search input field #query loaded
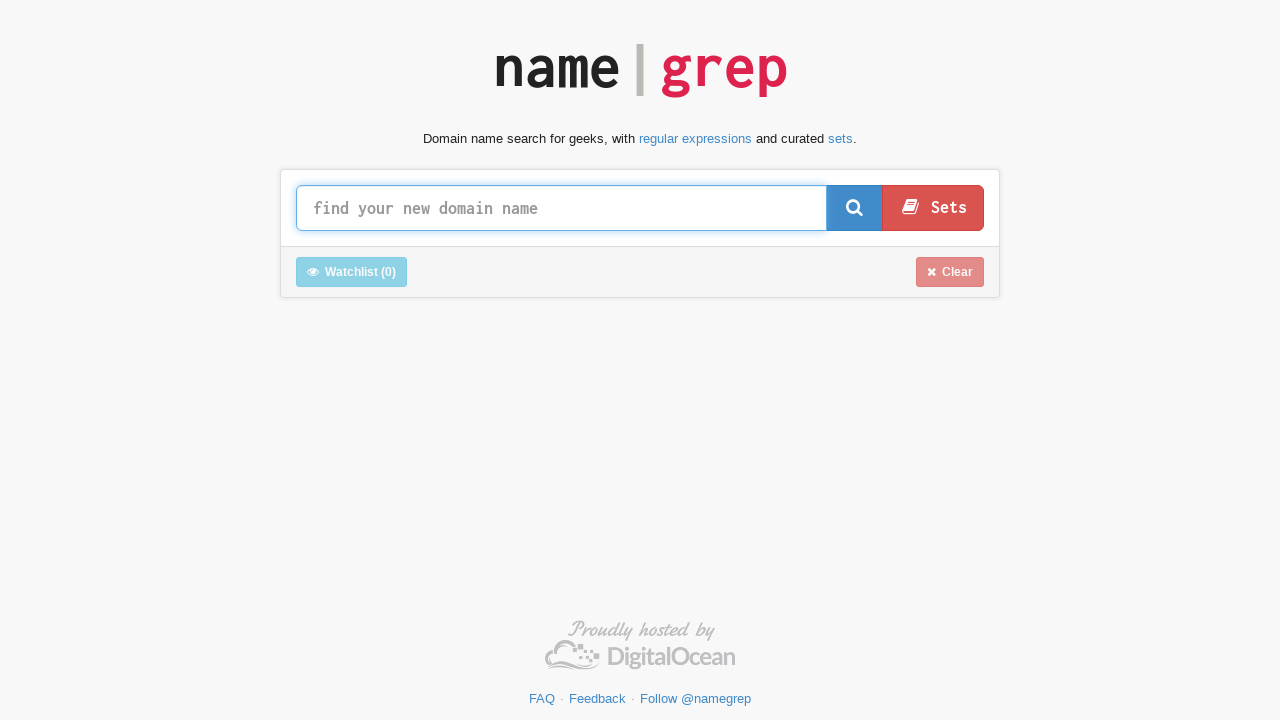

Cleared the search input field on #query
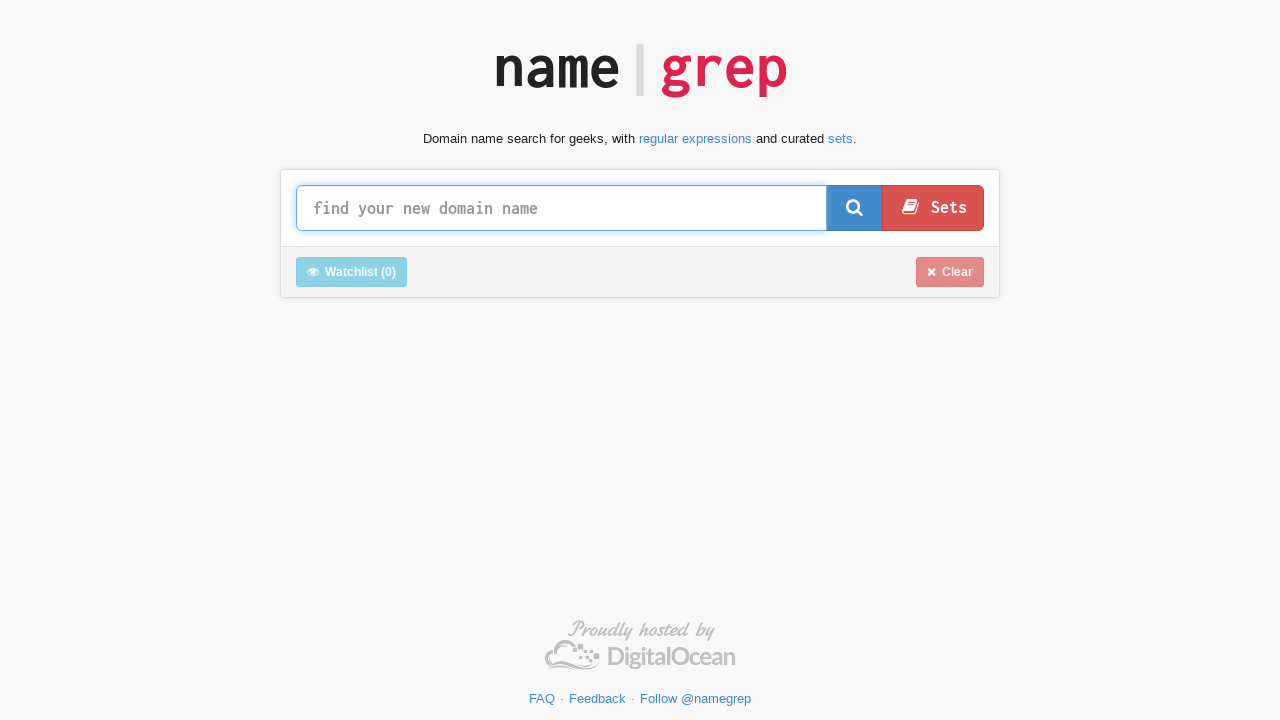

Entered regex pattern '^test[0-9]{3}$' in search field on #query
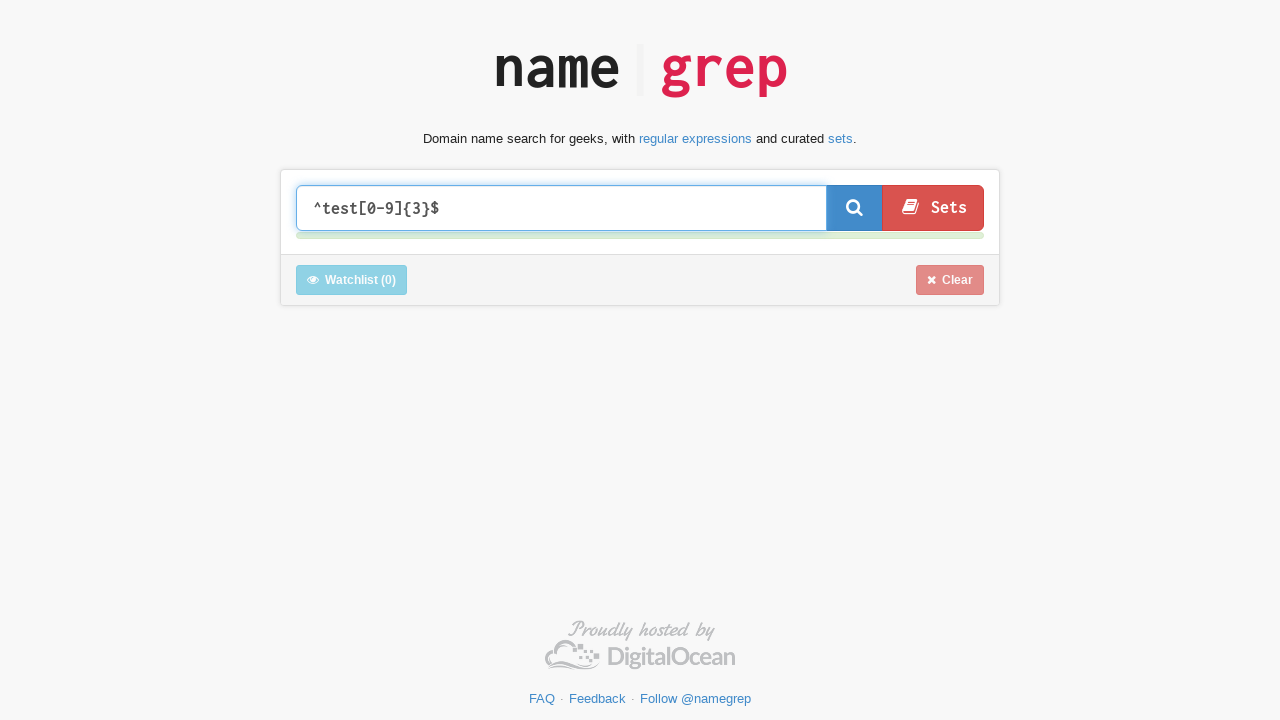

Waited for auto-complete and validation
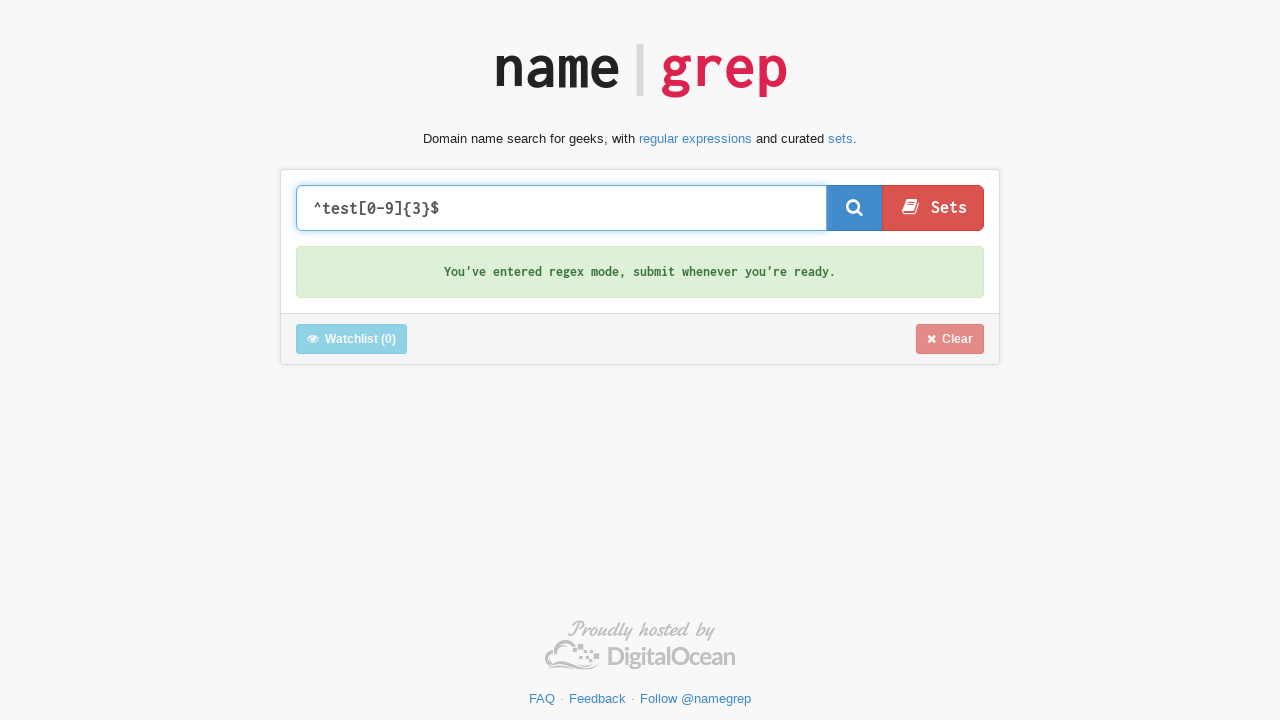

Submitted search form with regex pattern
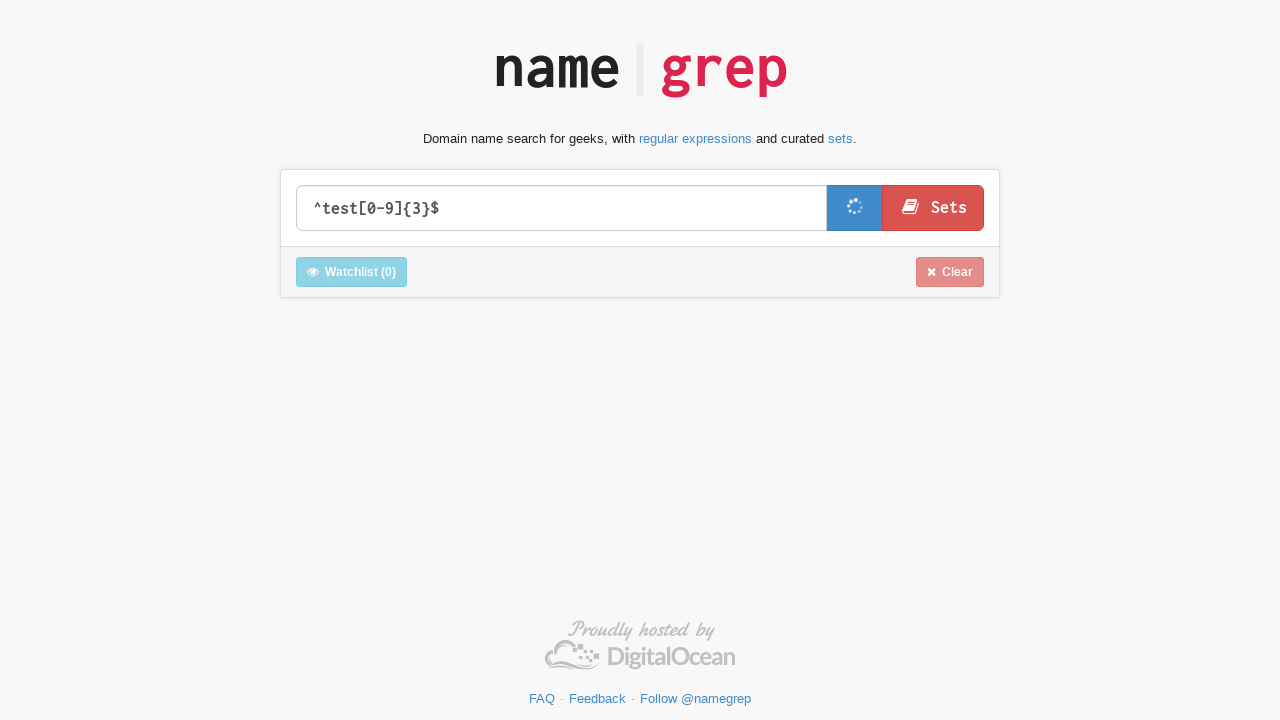

Waited for search results to load
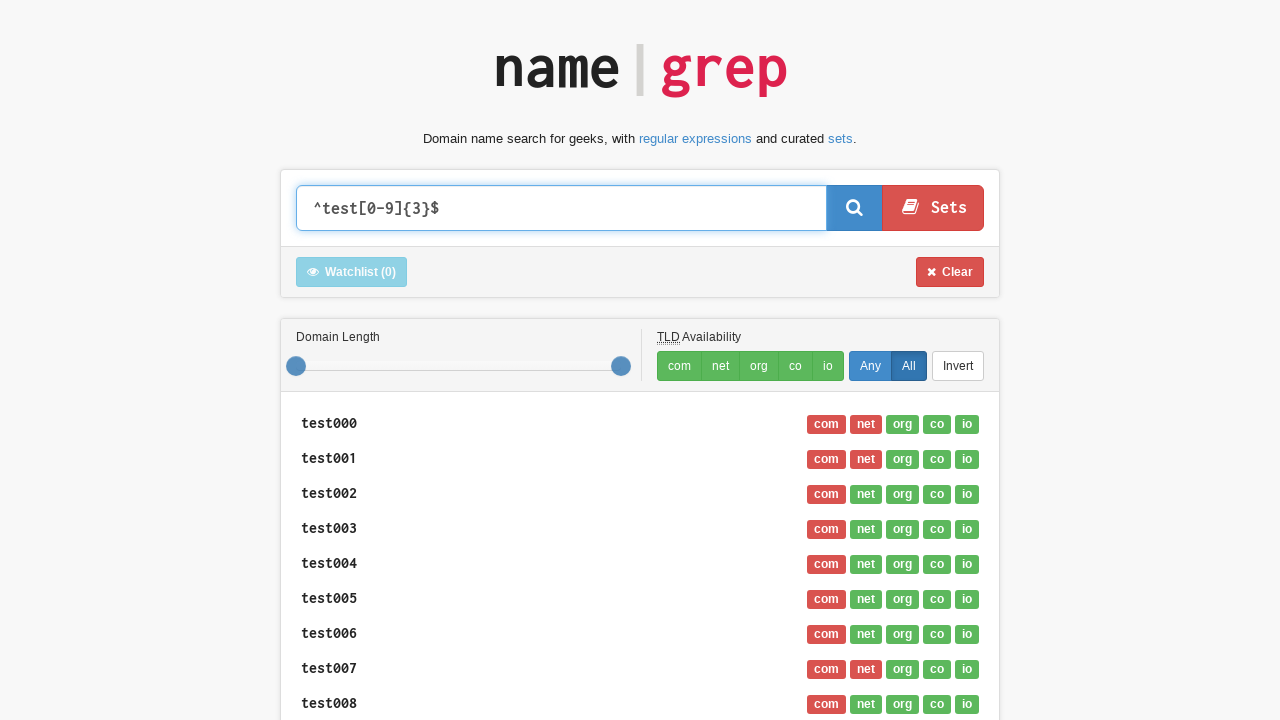

Verified results page is present
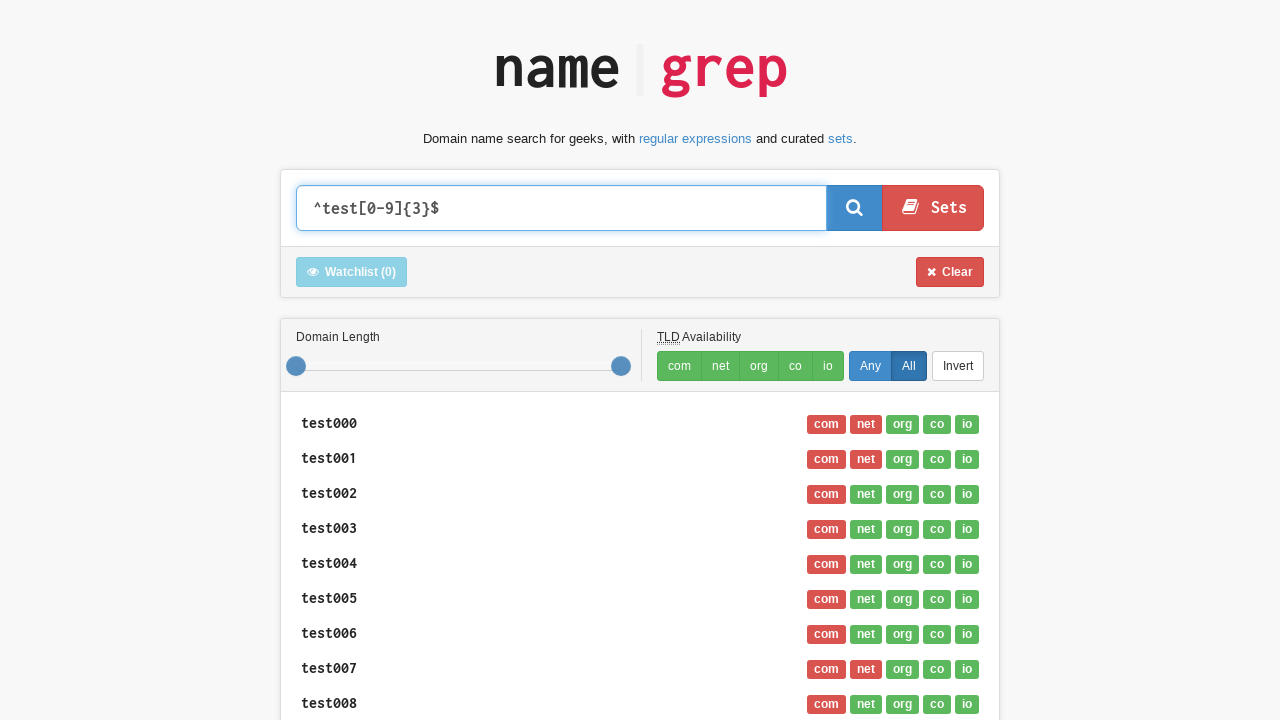

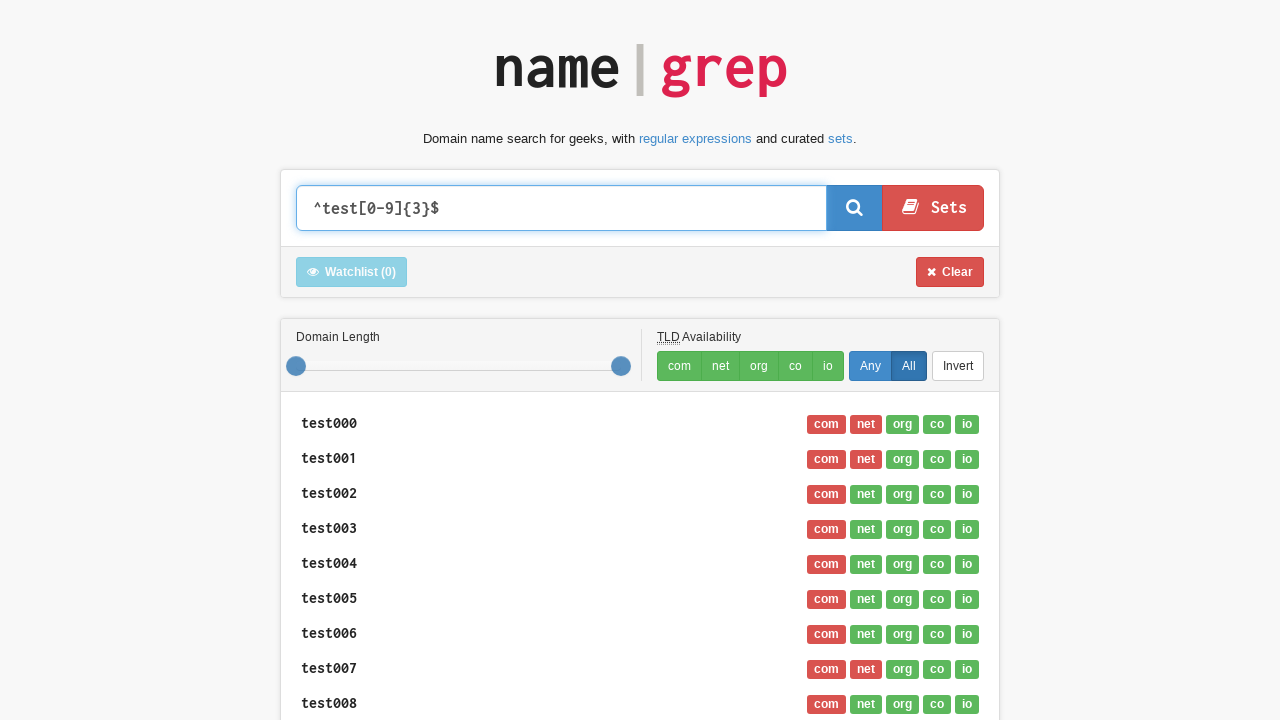